Tests the student registration form by filling in first name, last name, and email fields on the DemoQA practice form page.

Starting URL: https://demoqa.com/automation-practice-form

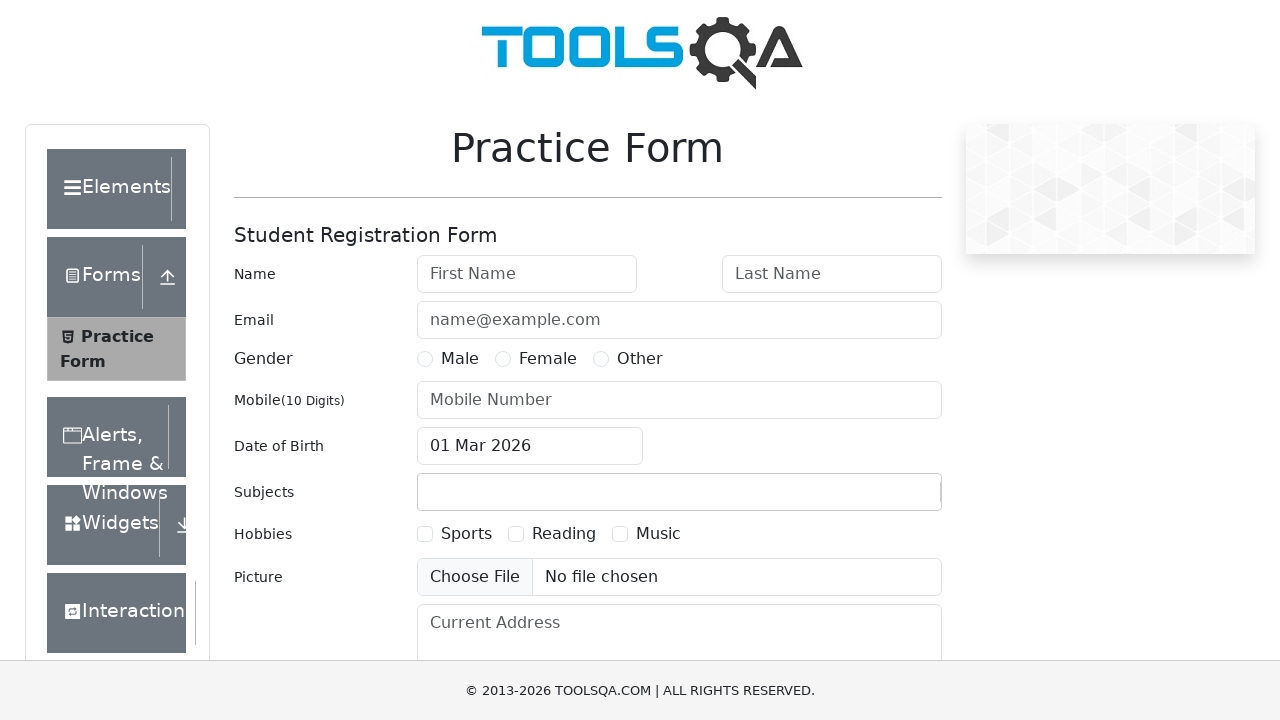

Filled first name field with 'Leonid' on #firstName
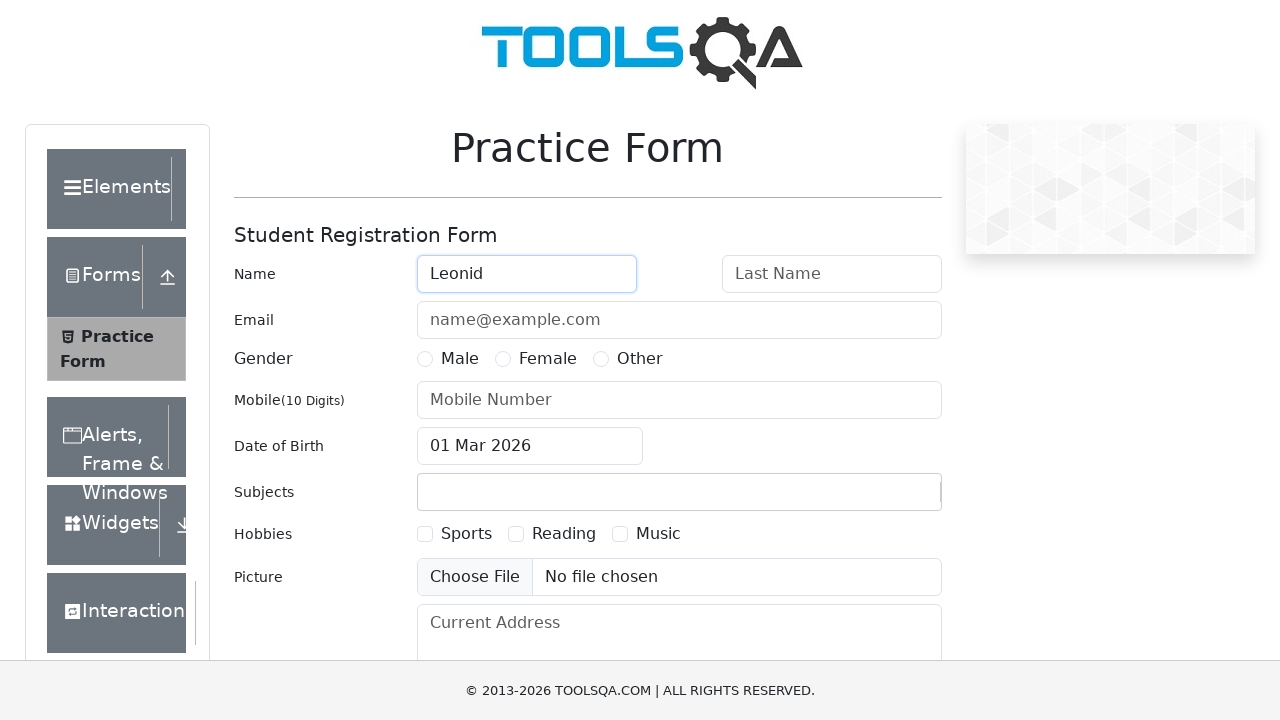

Filled last name field with 'Popov' on #lastName
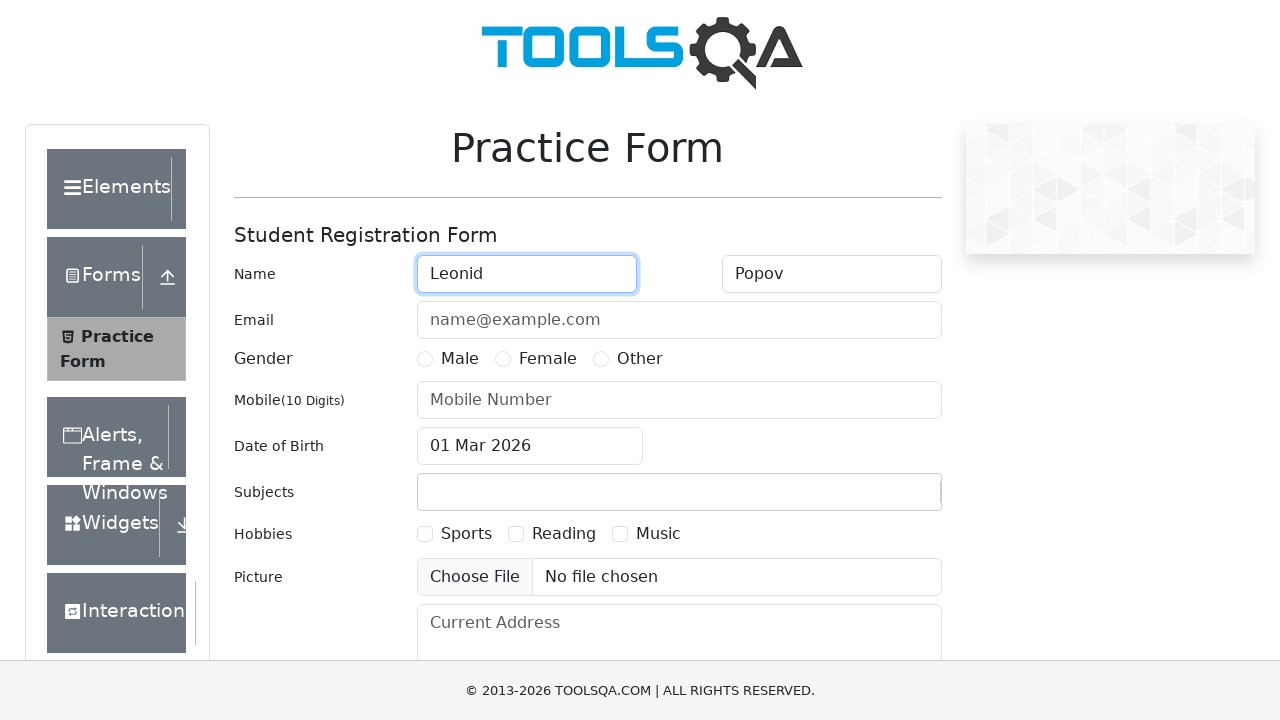

Filled email field with 'leo.popov666@gmail.com' on #userEmail
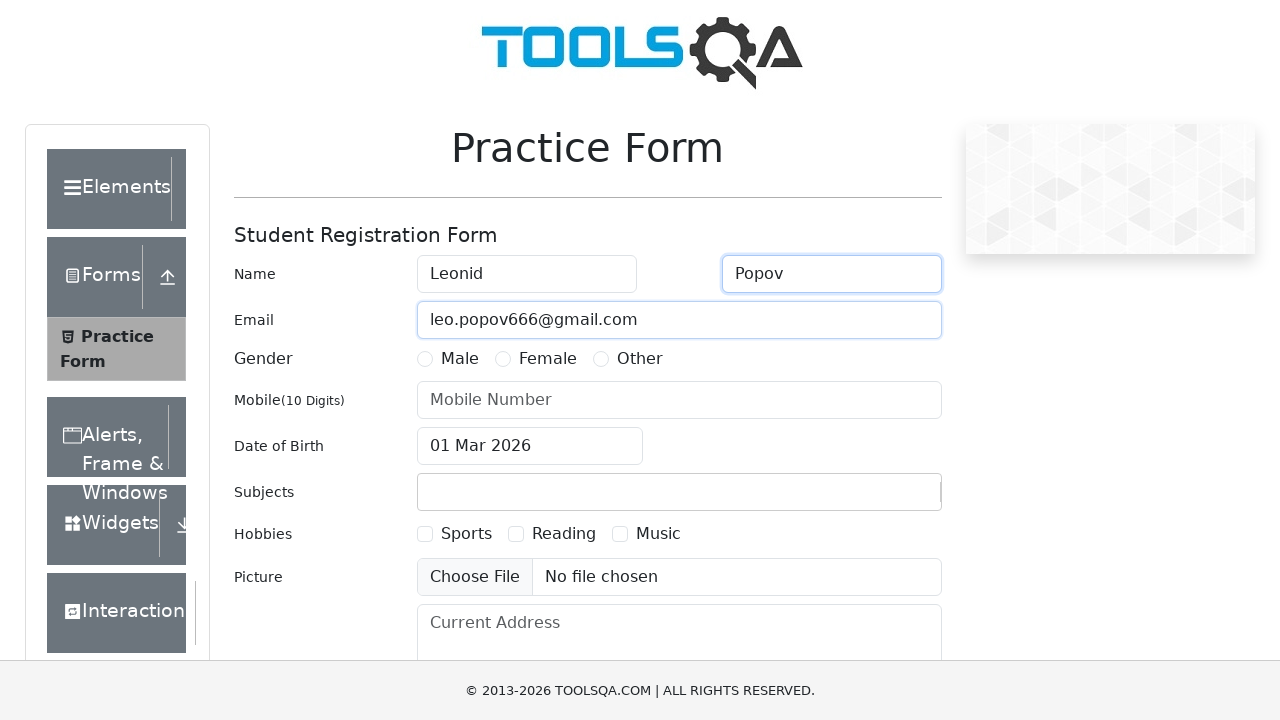

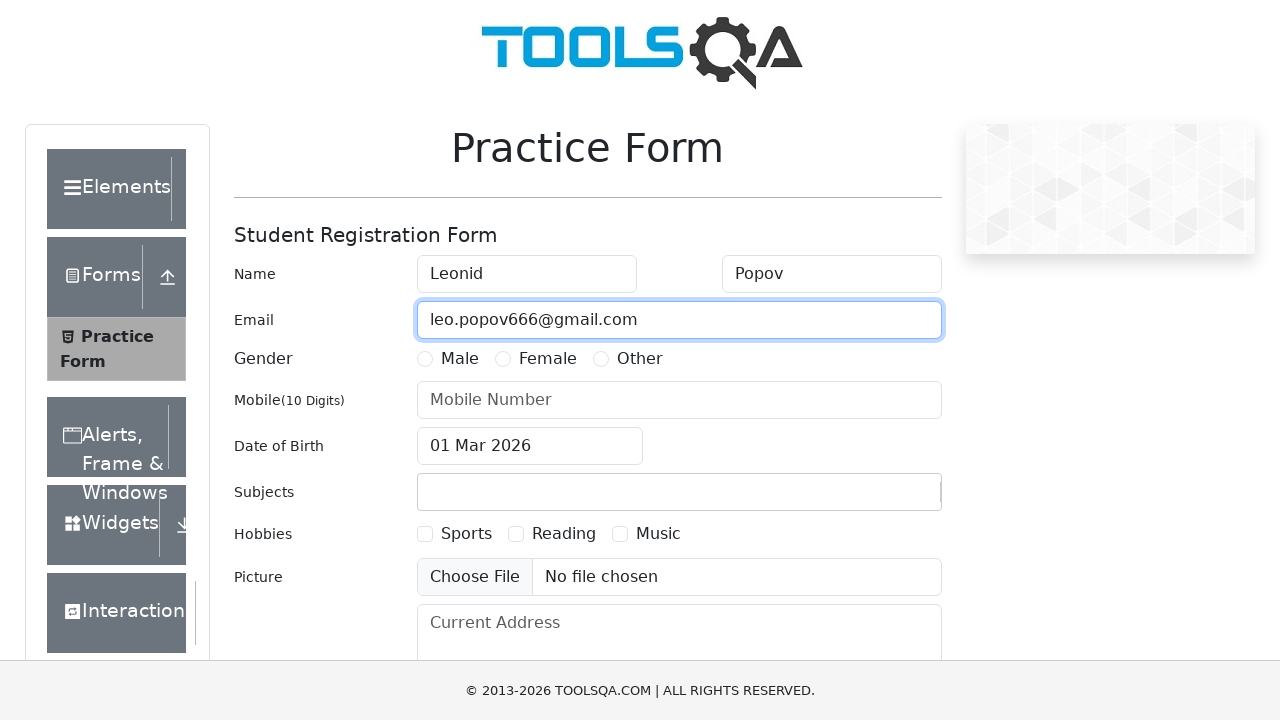